Tests JavaScript alert functionality by clicking on an alert button to trigger a JavaScript alert dialog

Starting URL: https://practice.cydeo.com/javascript_alerts

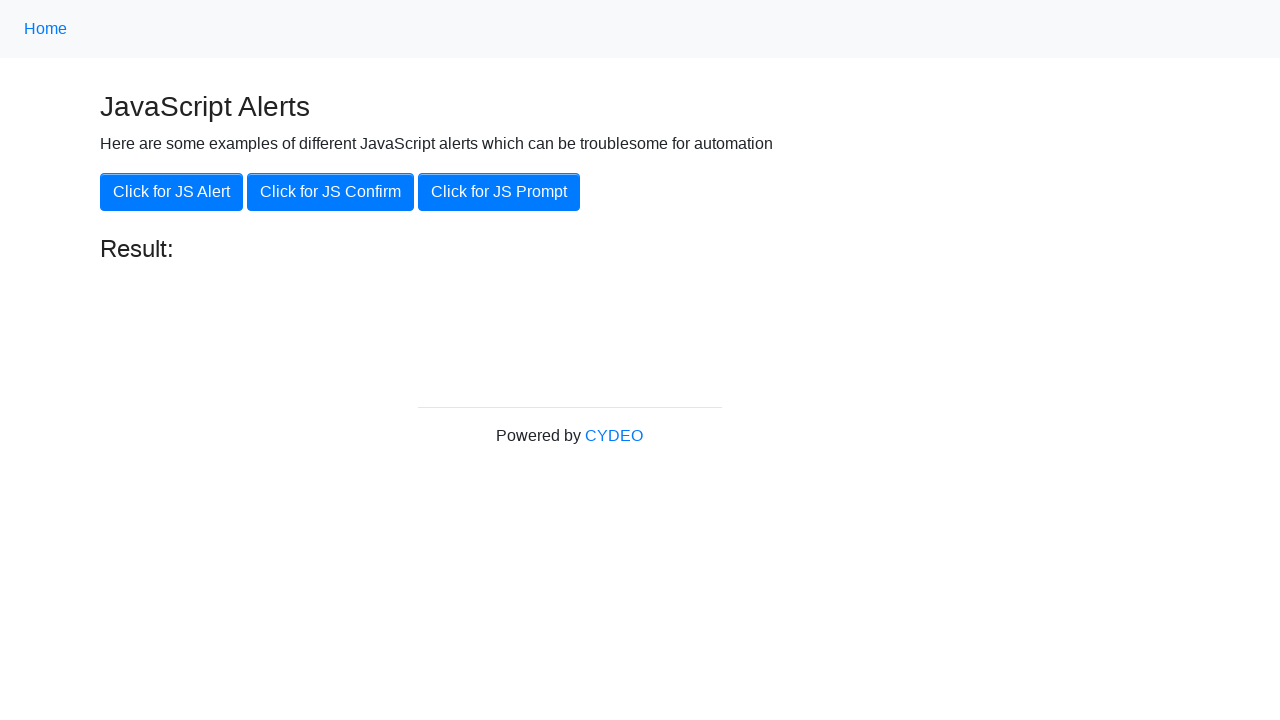

Clicked the JavaScript alert button at (172, 192) on button.btn.btn-primary
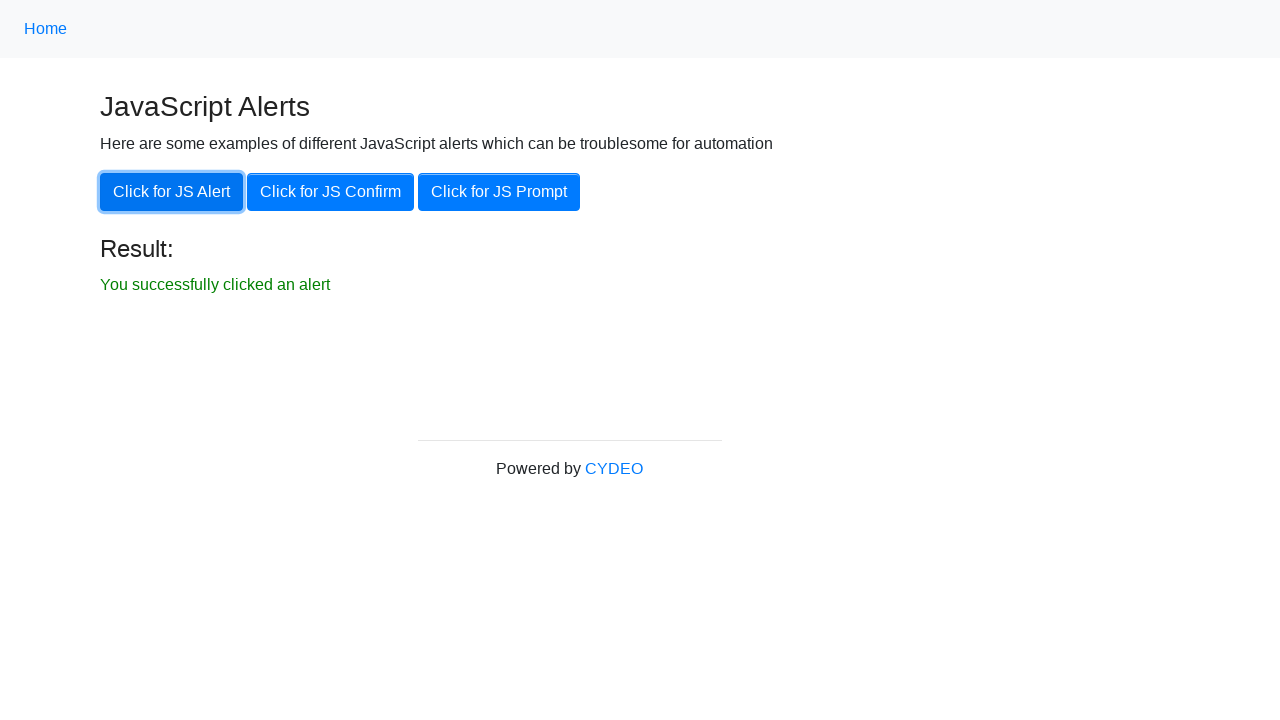

Set up dialog handler to accept JavaScript alert
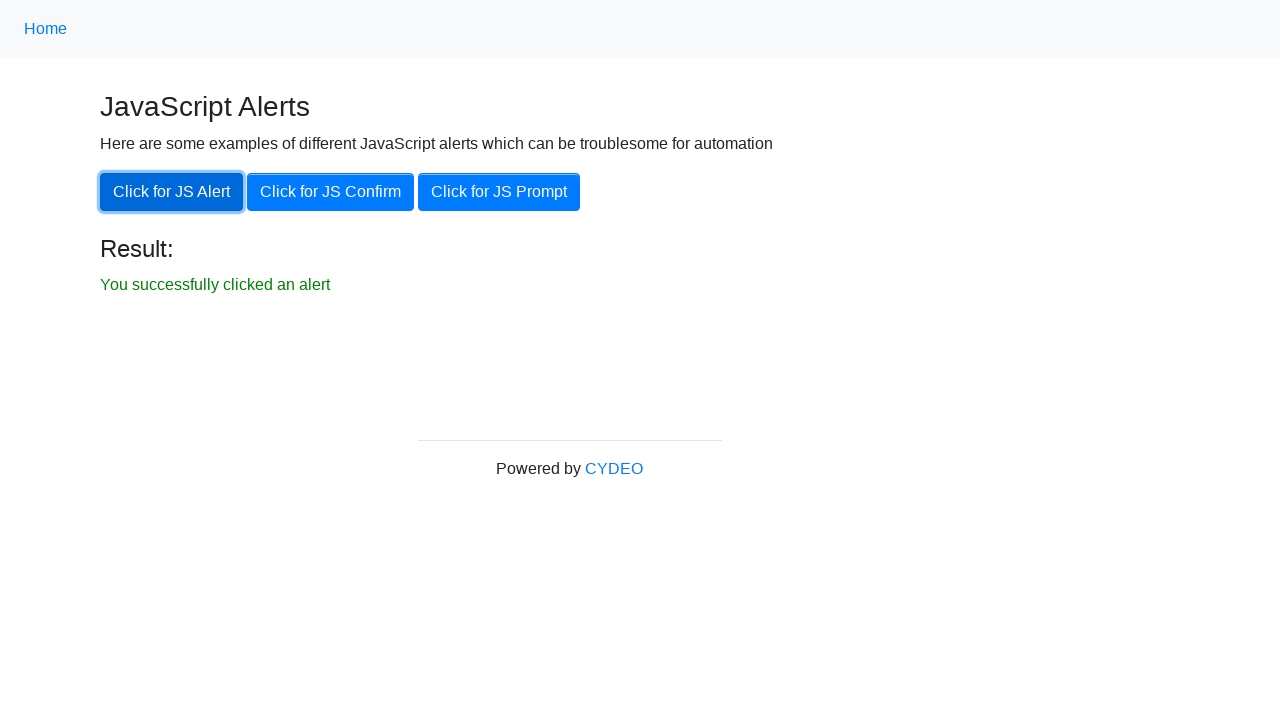

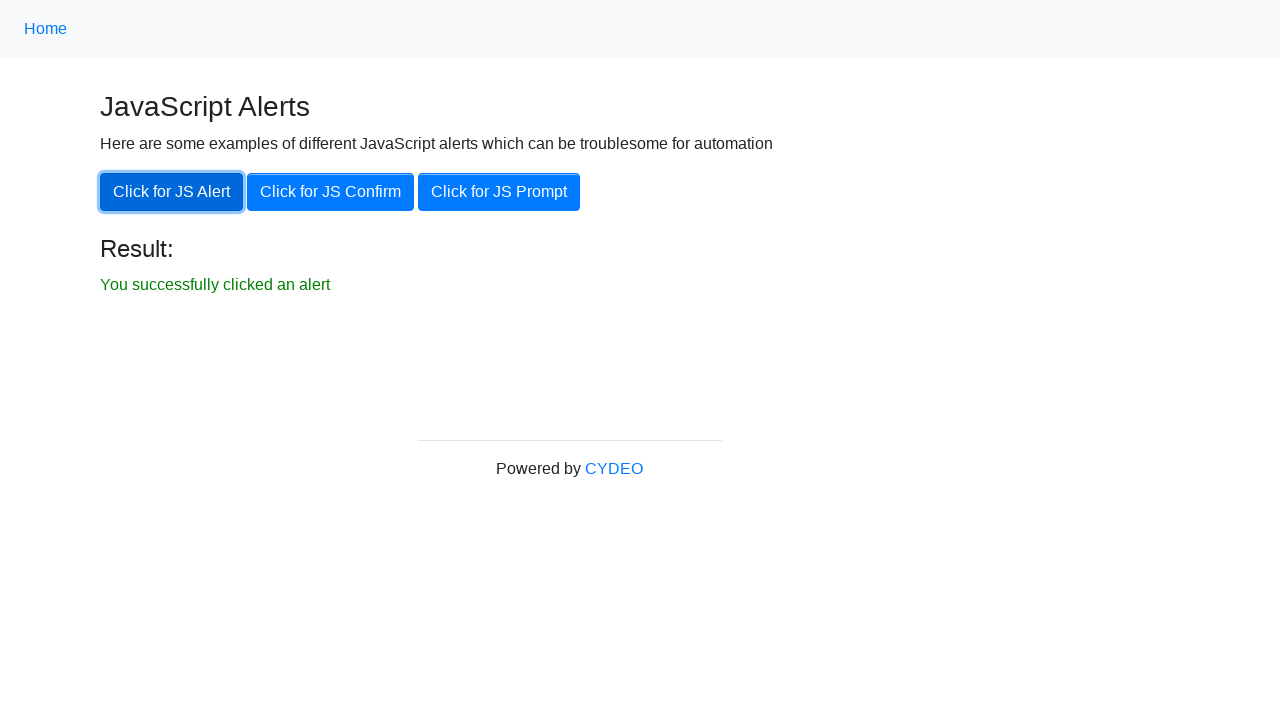